Tests a math challenge form by reading a value from the page, calculating the mathematical result (log of absolute value of 12*sin(x)), filling in the answer, checking required checkboxes, and submitting the form.

Starting URL: https://suninjuly.github.io/math.html

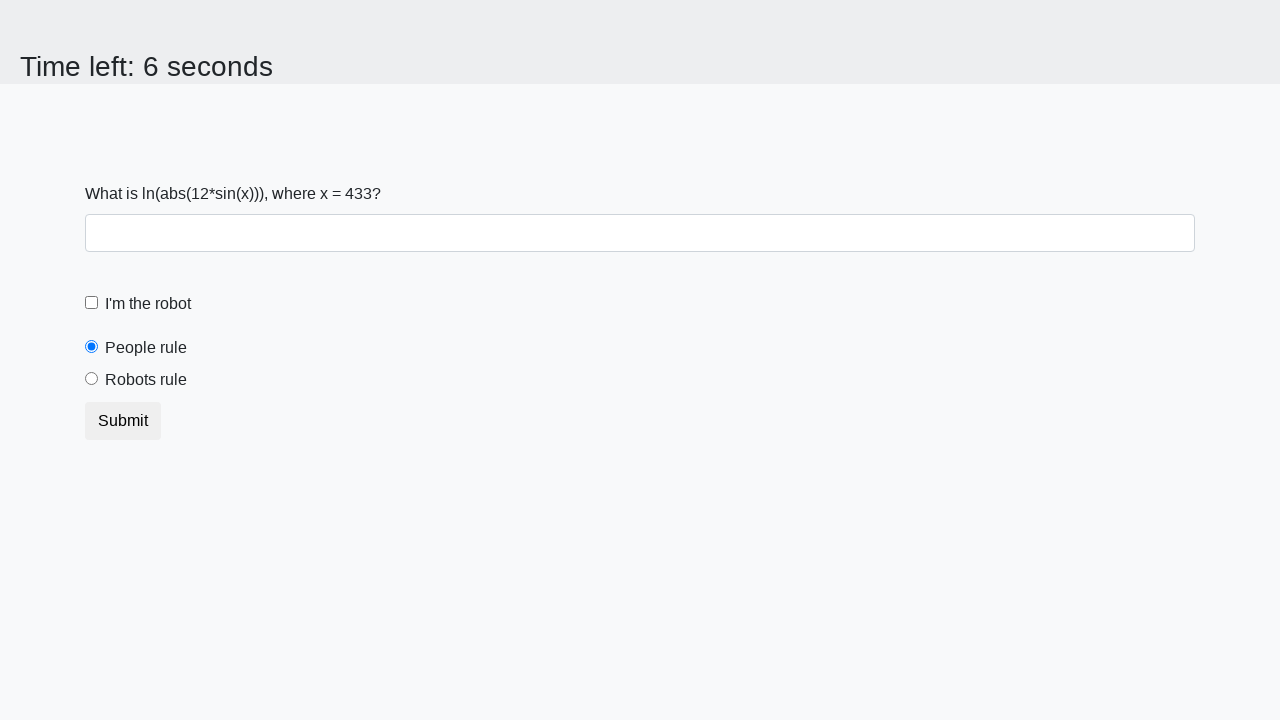

Read x value from #input_value element
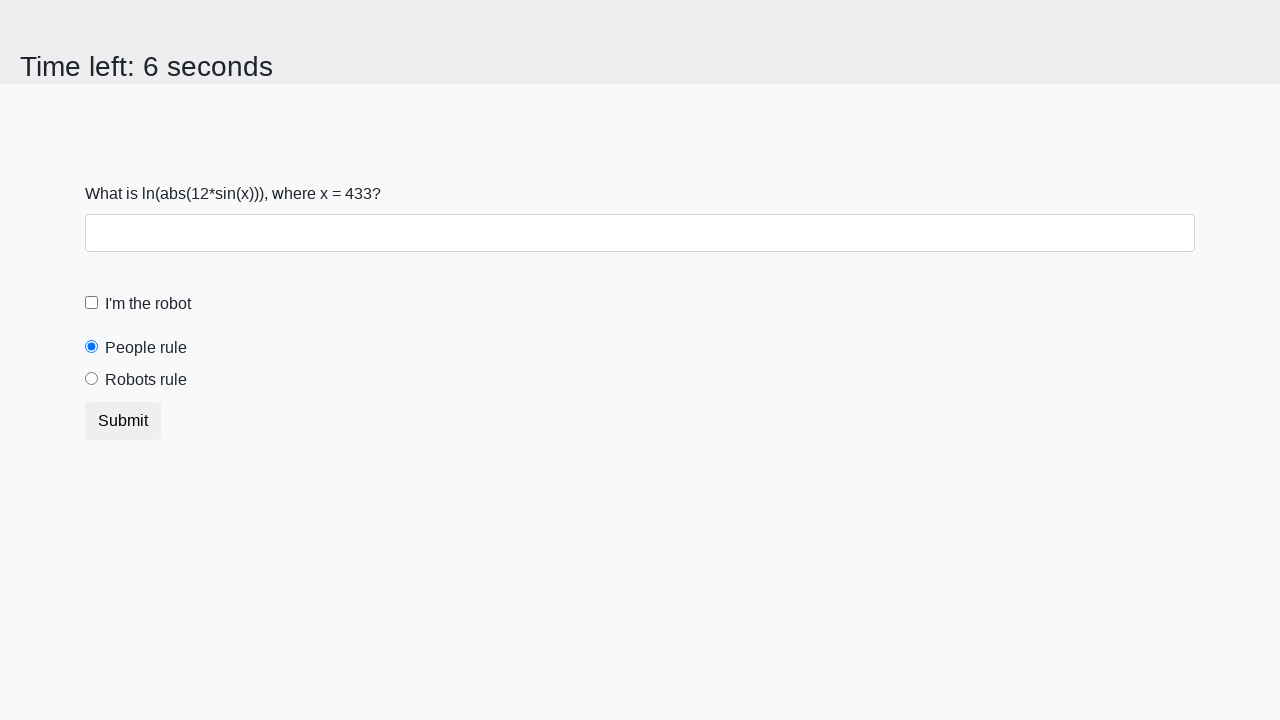

Calculated answer: log(|12*sin(433)|) = 1.8192824098963587
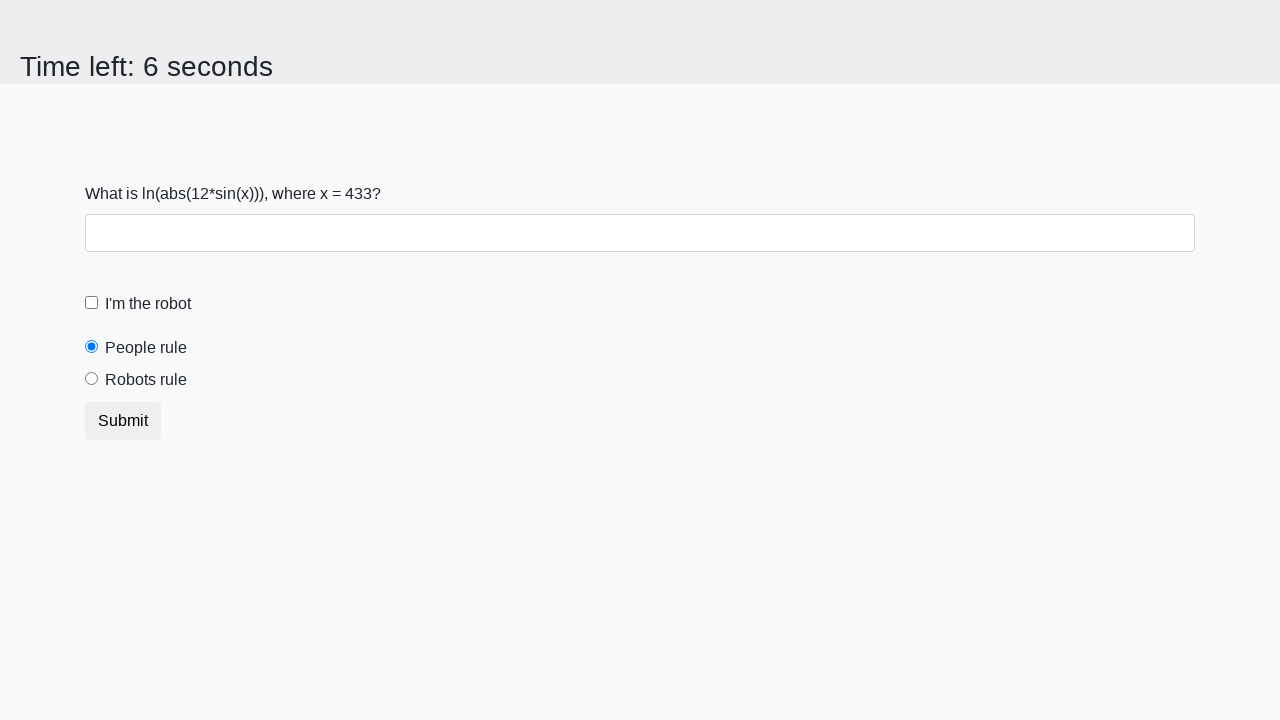

Filled answer field with calculated value: 1.8192824098963587 on #answer
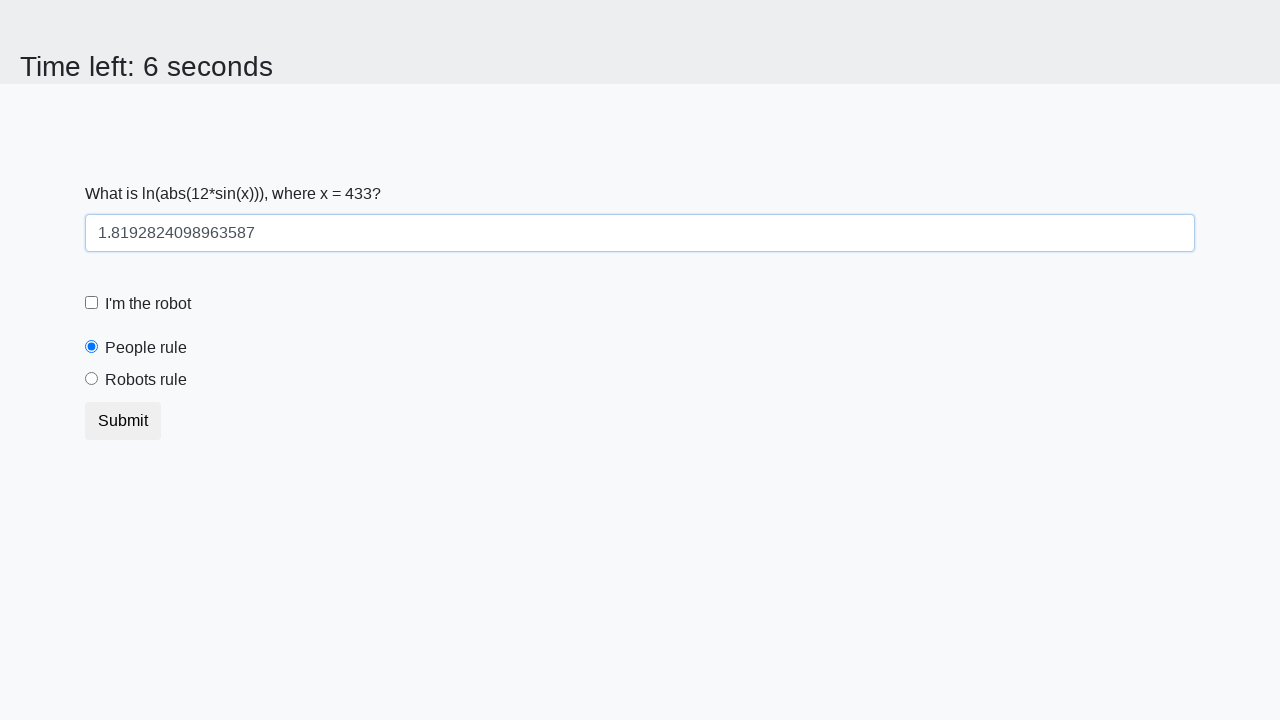

Clicked robot checkbox at (92, 303) on #robotCheckbox
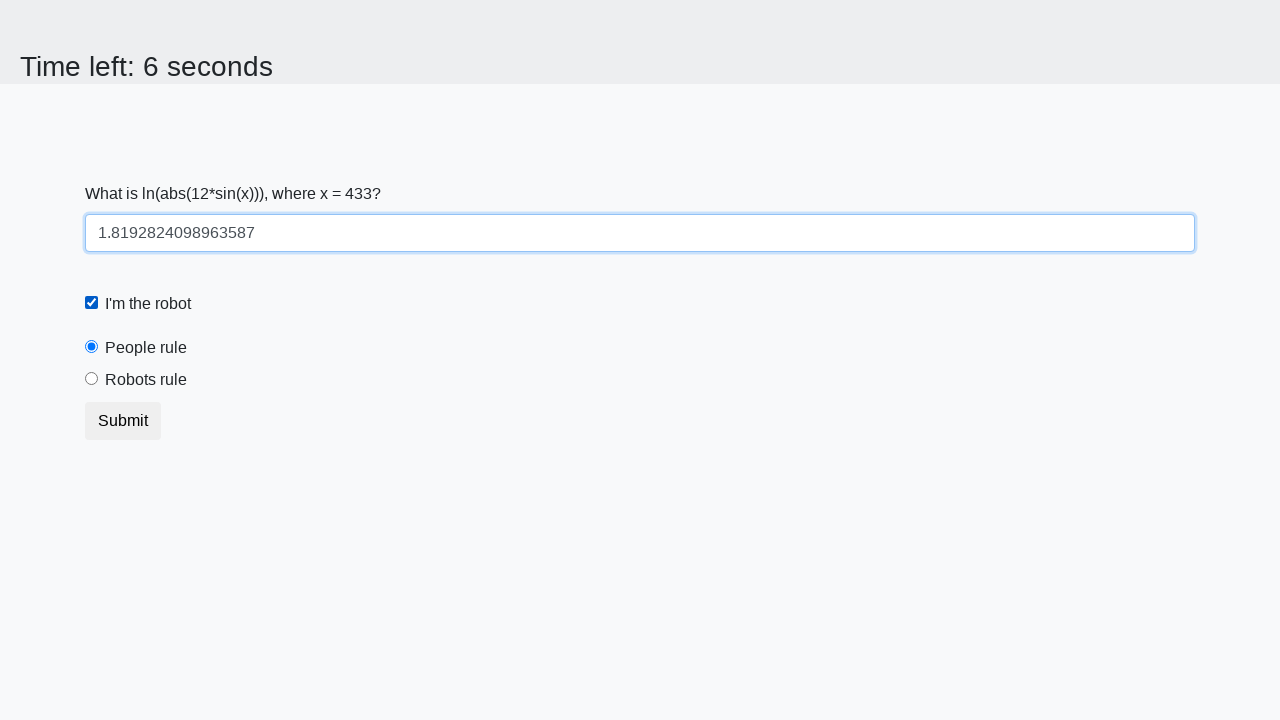

Clicked robots rule checkbox at (92, 379) on #robotsRule
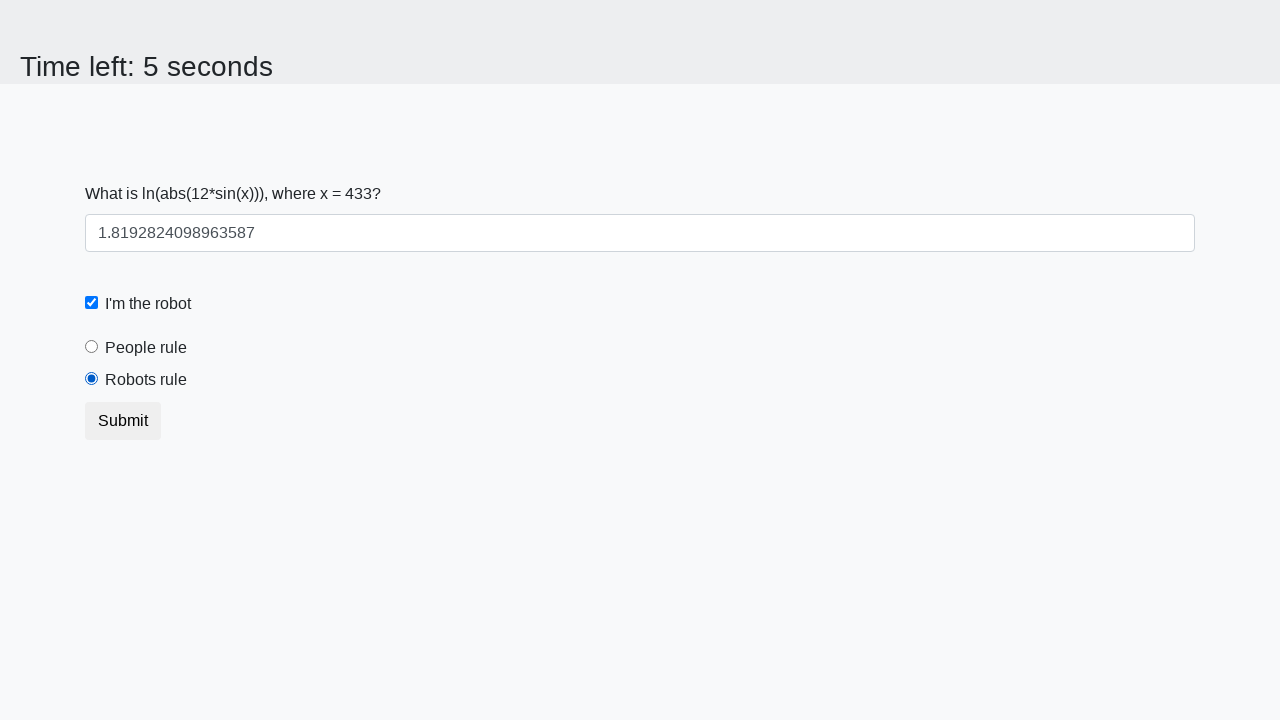

Submitted the math challenge form at (123, 421) on button[type='submit']
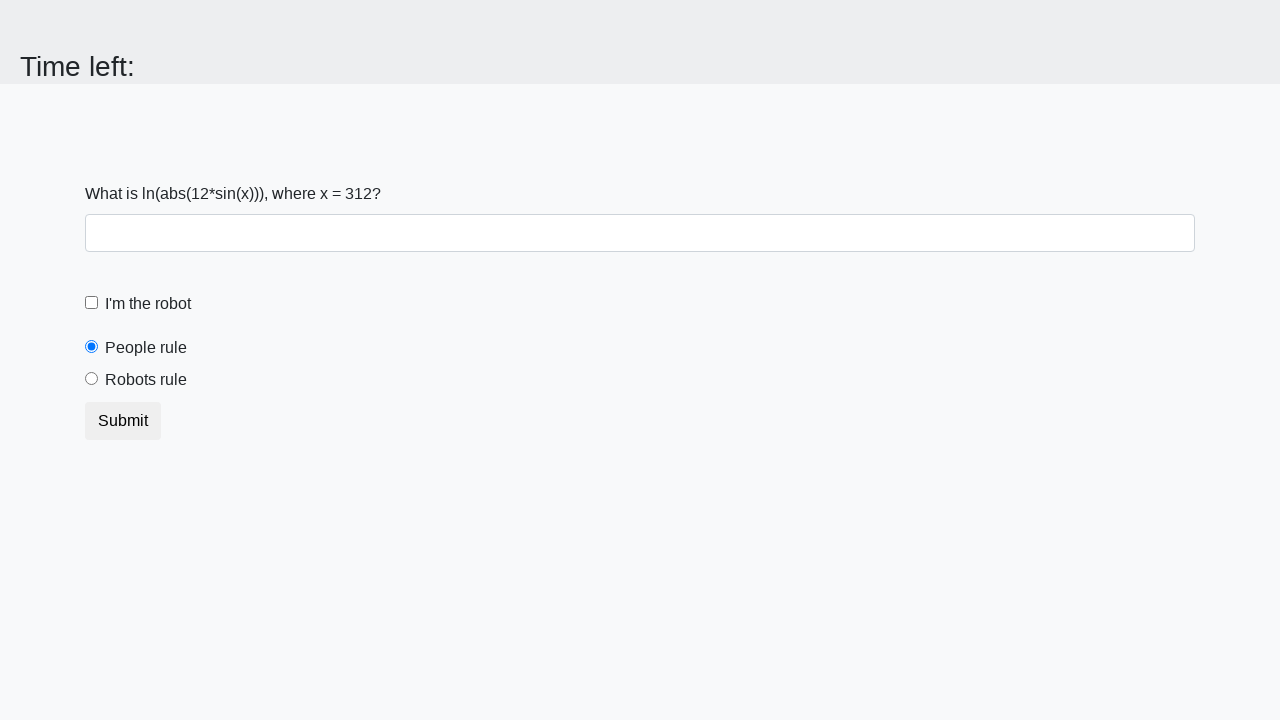

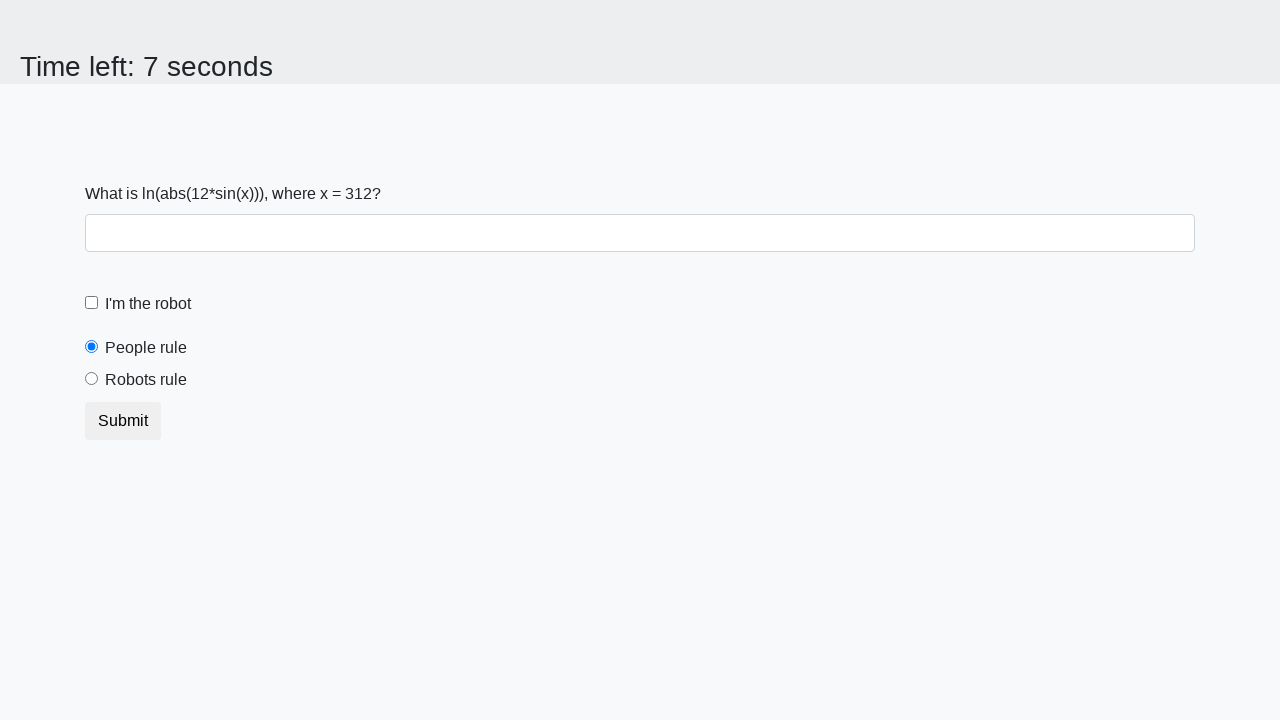